Tests navigation from the homepage to the rings category by clicking the "КОЛЬЦА" (rings) link

Starting URL: https://regem.store/

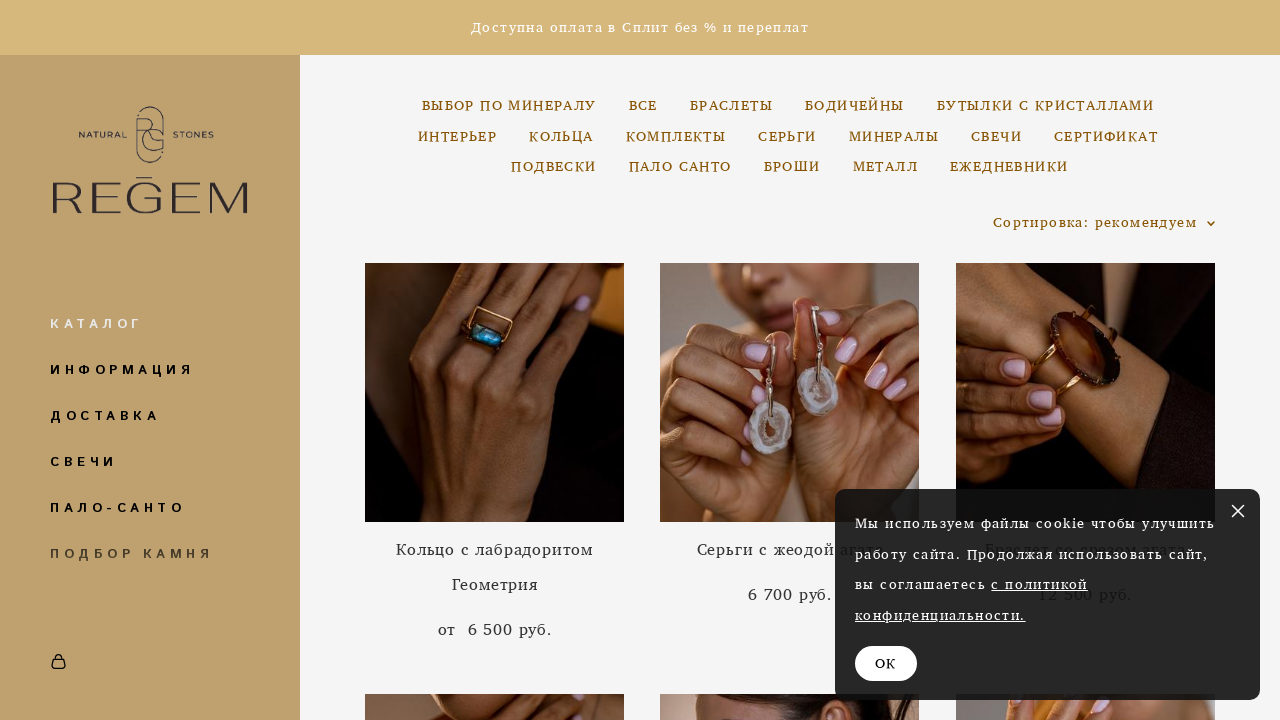

Clicked on the 'КОЛЬЦА' (Rings) link to navigate to rings category at (561, 136) on a:text('КОЛЬЦА')
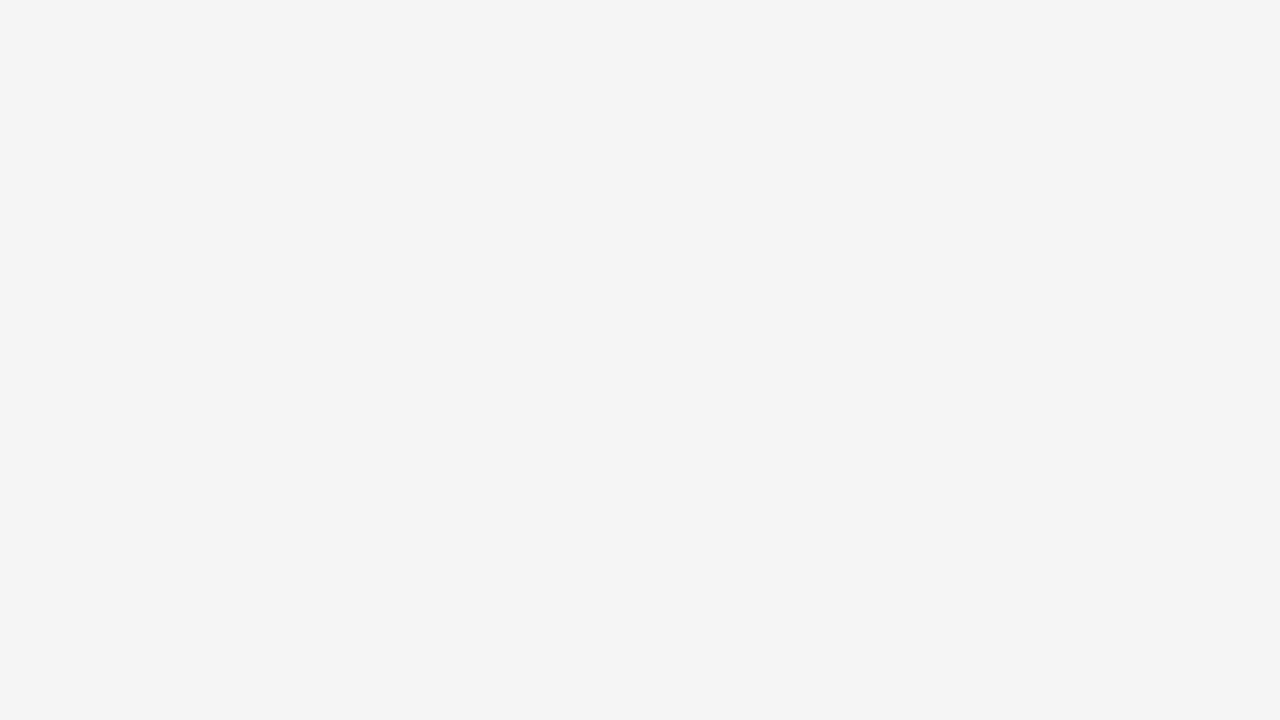

Waited for page to complete loading (networkidle state)
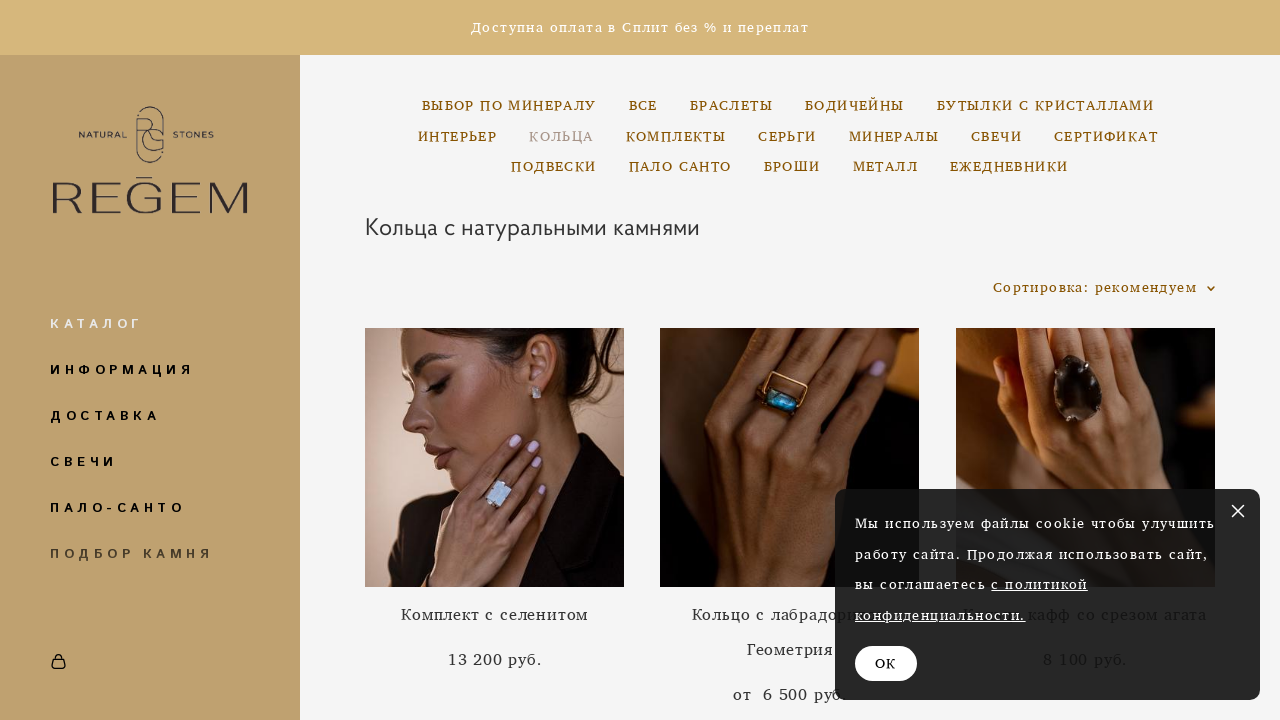

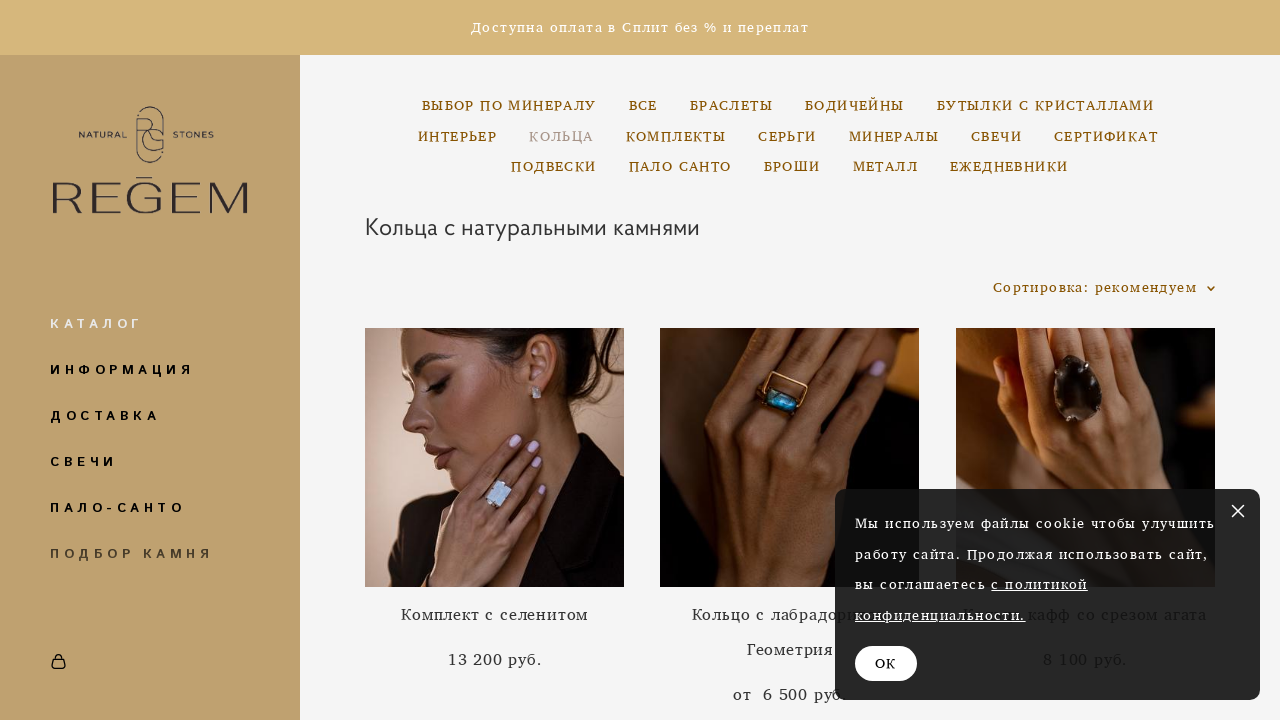